Tests checkbox functionality by navigating to the Checkboxes page and clicking on the first checkbox to select it

Starting URL: http://the-internet.herokuapp.com/

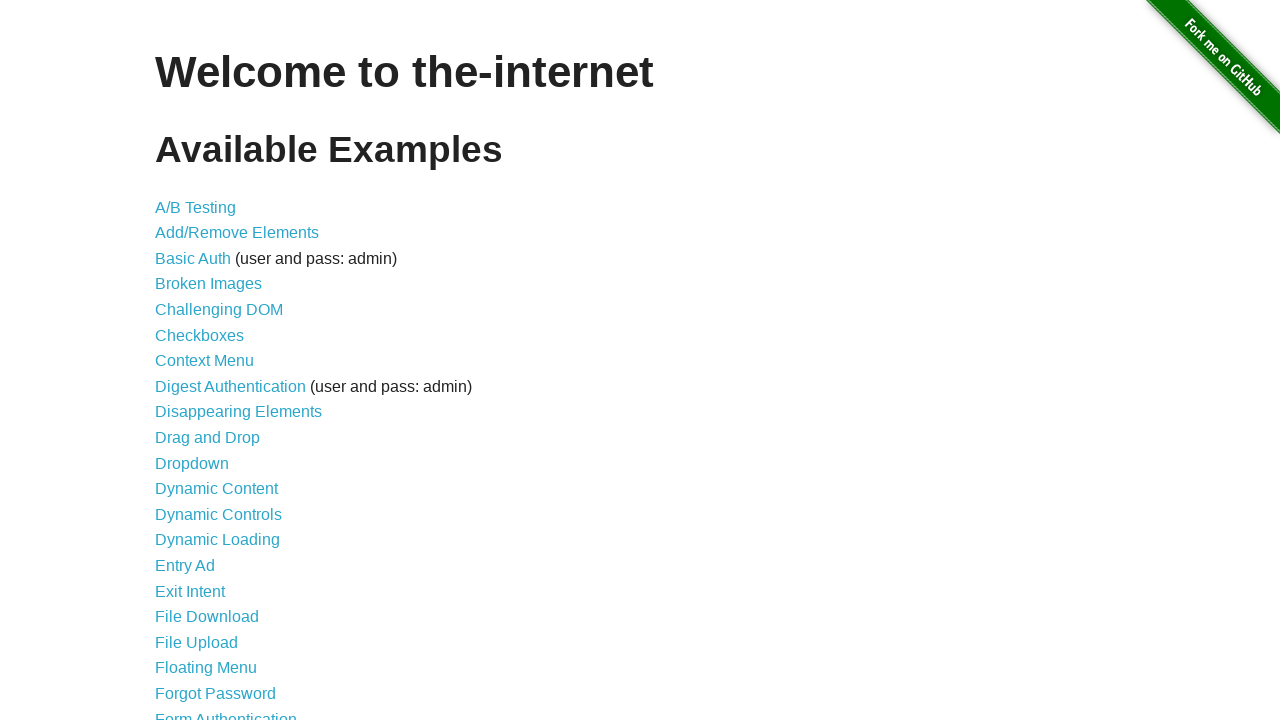

Clicked on Checkboxes link at (200, 335) on text=Checkboxes
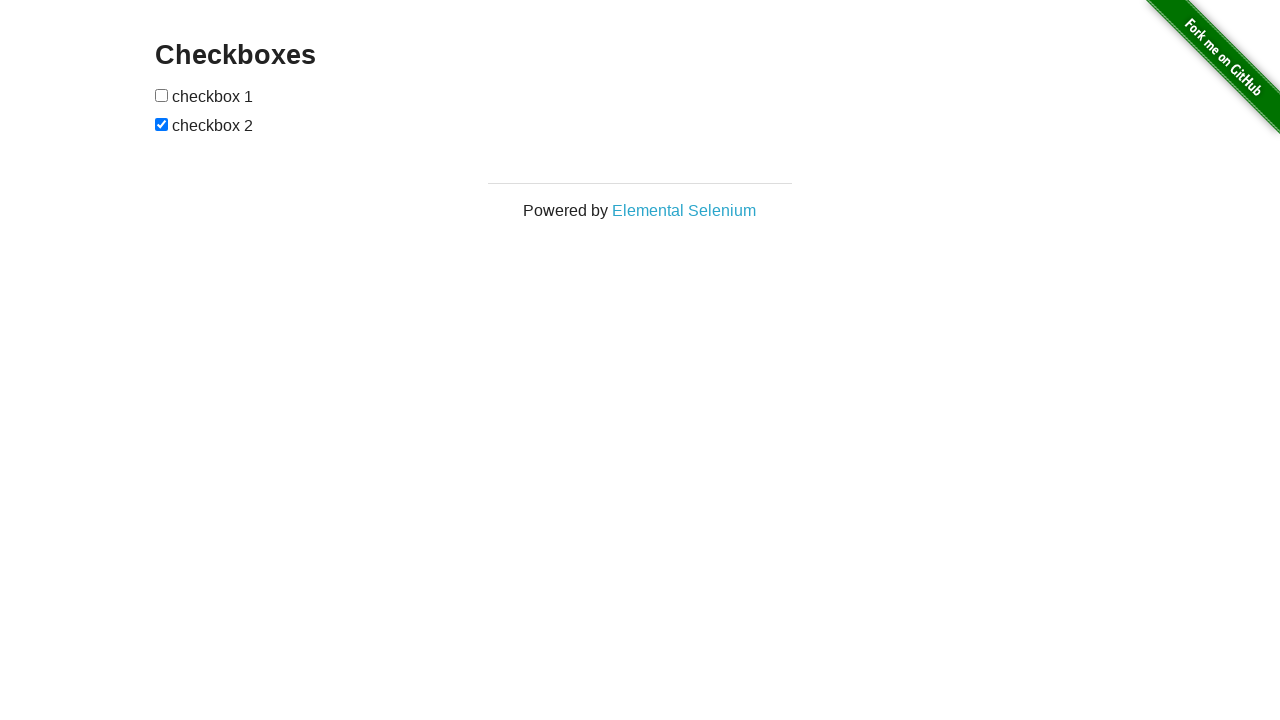

Located the first checkbox element
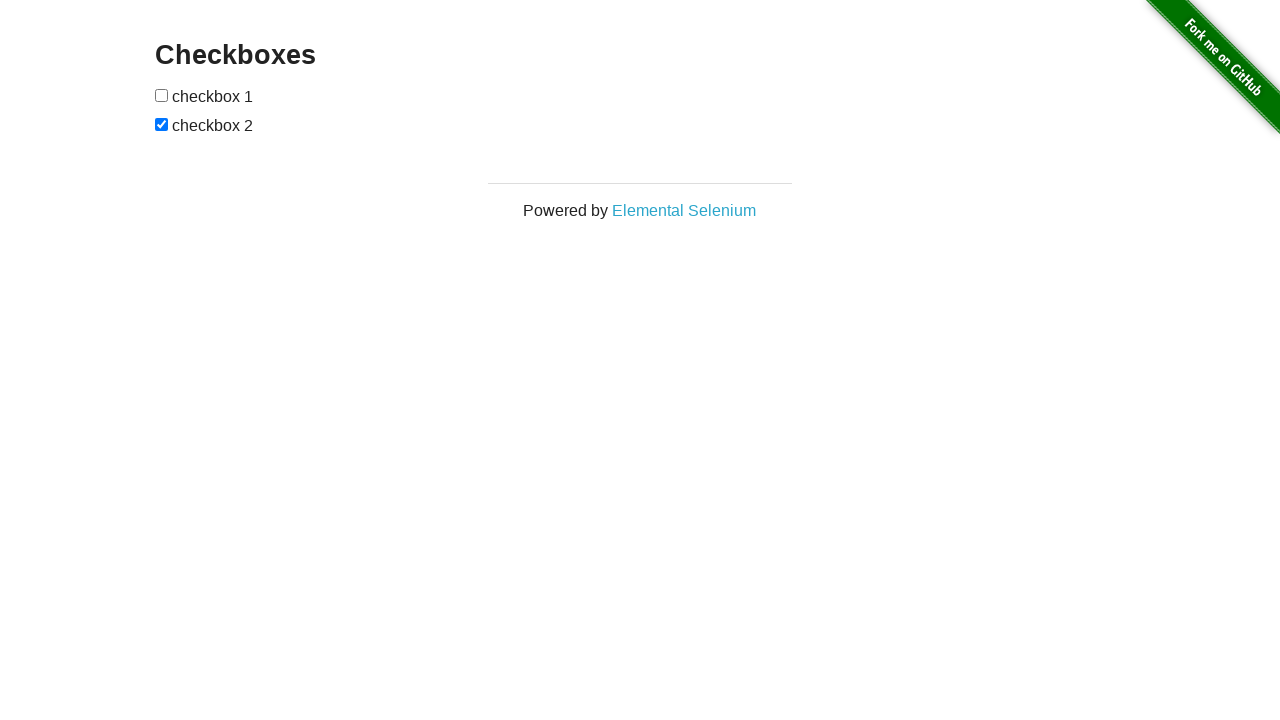

Clicked on the first checkbox to select it at (162, 95) on input[type='checkbox'] >> nth=0
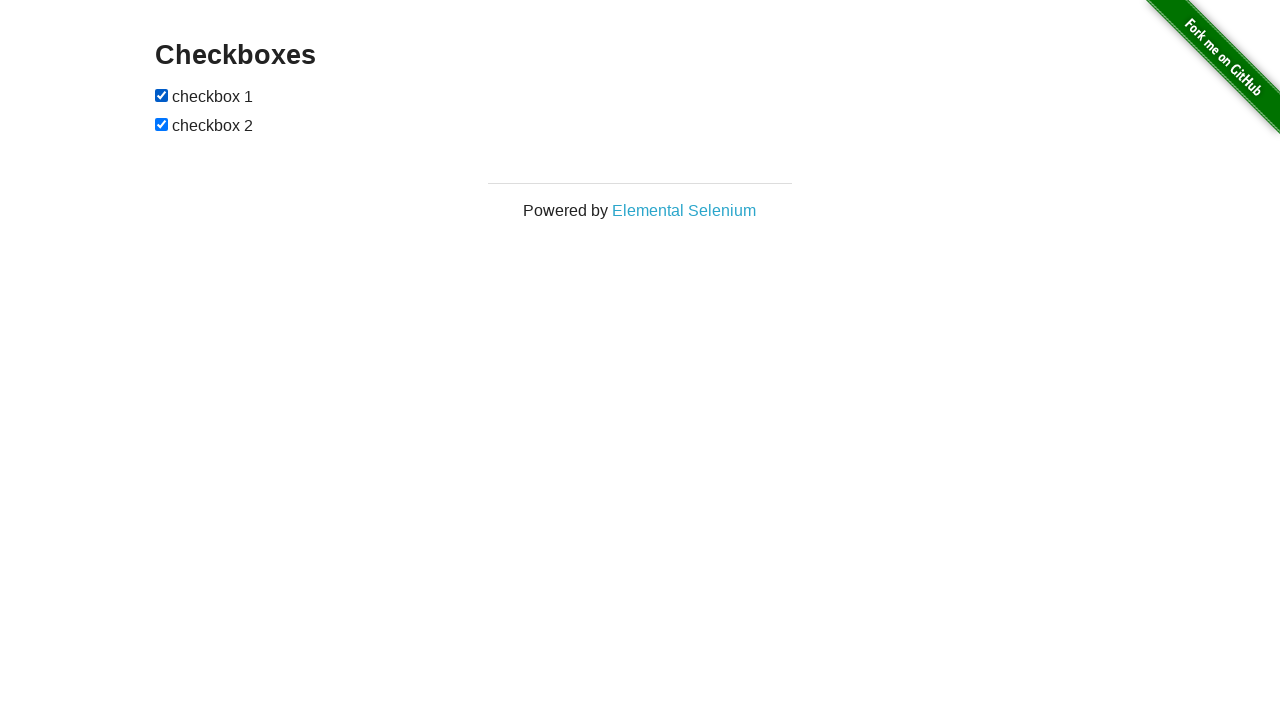

Verified that the first checkbox is checked
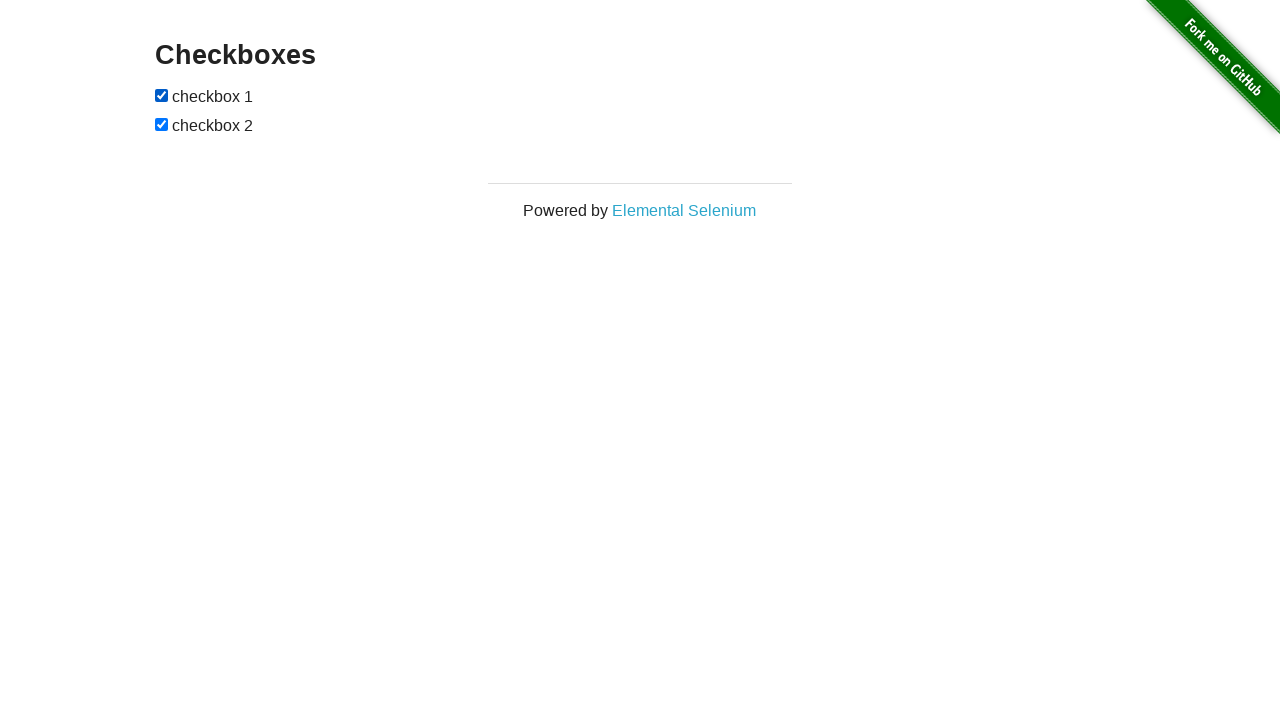

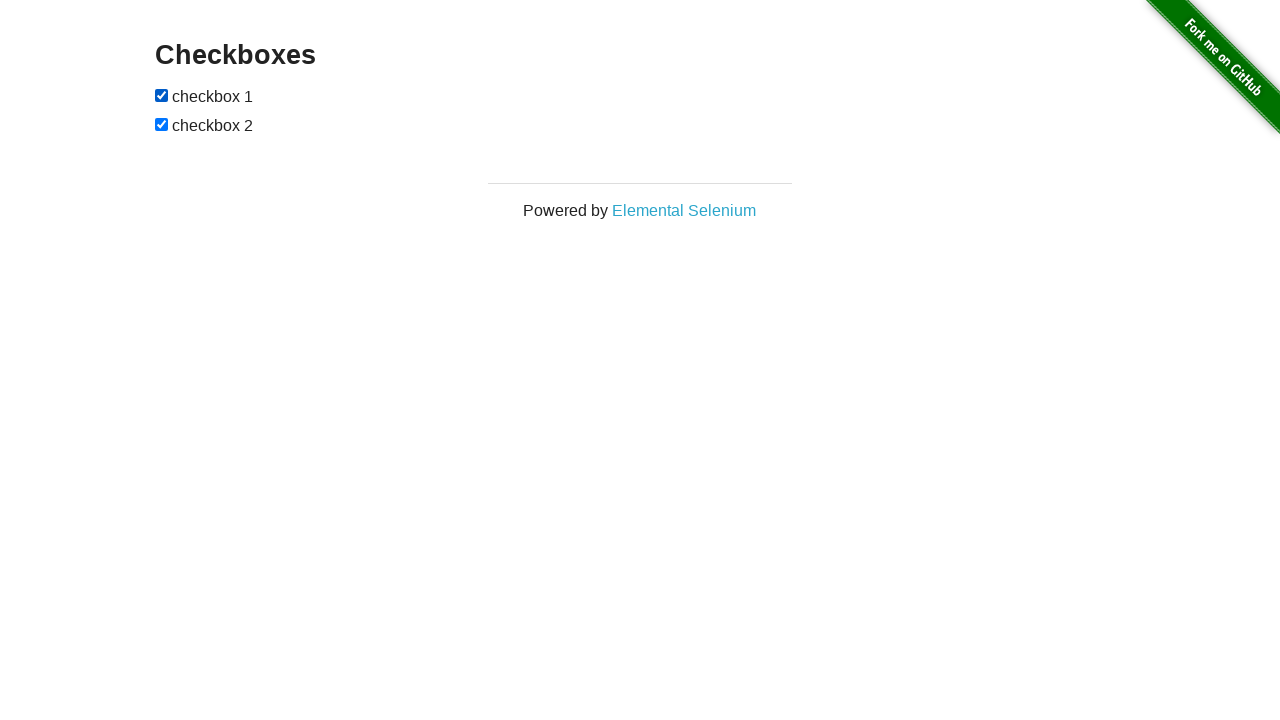